Tests a date picker form by filling in two date fields and submitting the form

Starting URL: https://rori4.github.io/selenium-practice/#/pages/practice/datepicker-form

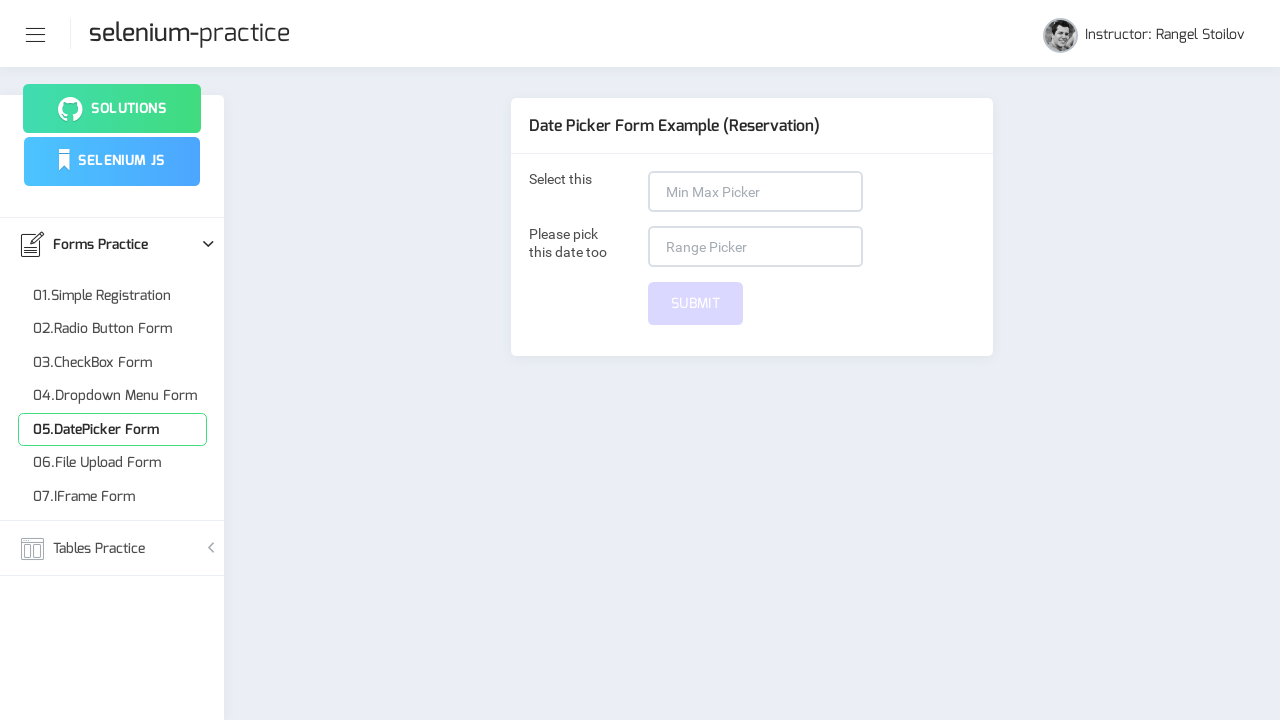

Filled first date field with 'Apr 16, 2019' on input[formcontrolname='dateOne']
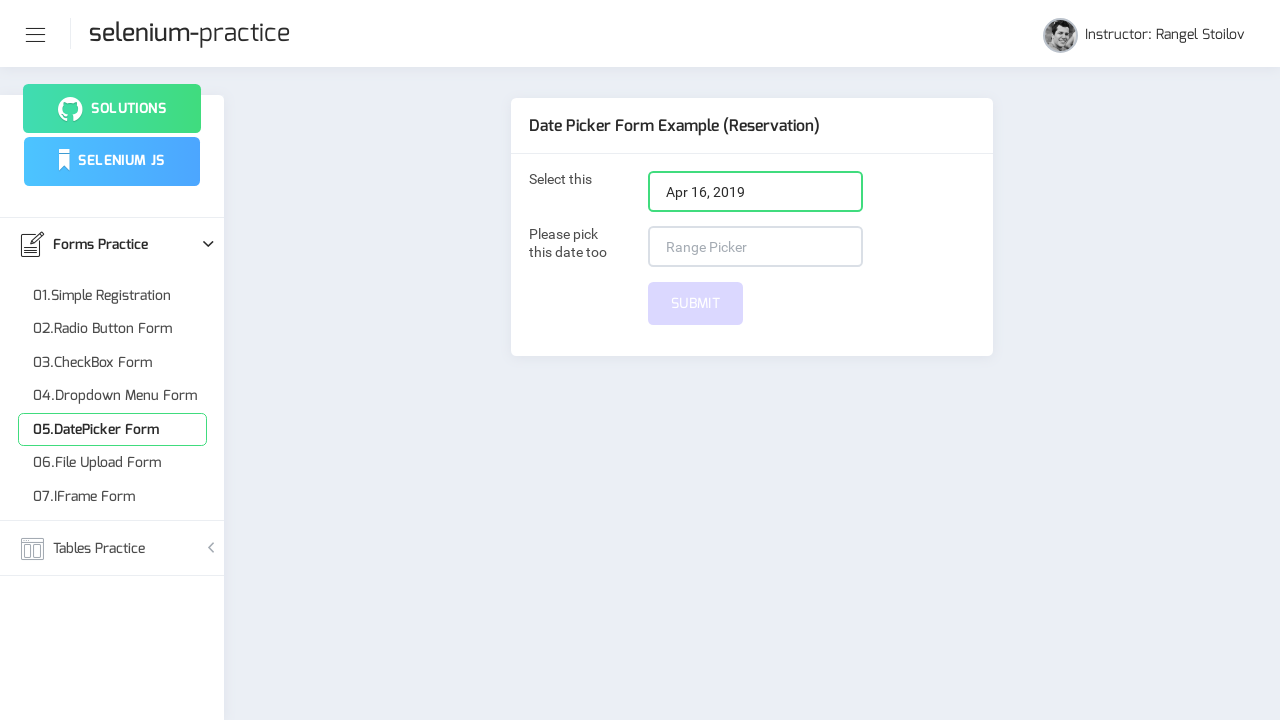

Filled second date field with date range 'Apr 7, 2019 - Apr 16, 2019' on input[formcontrolname='dateTwo']
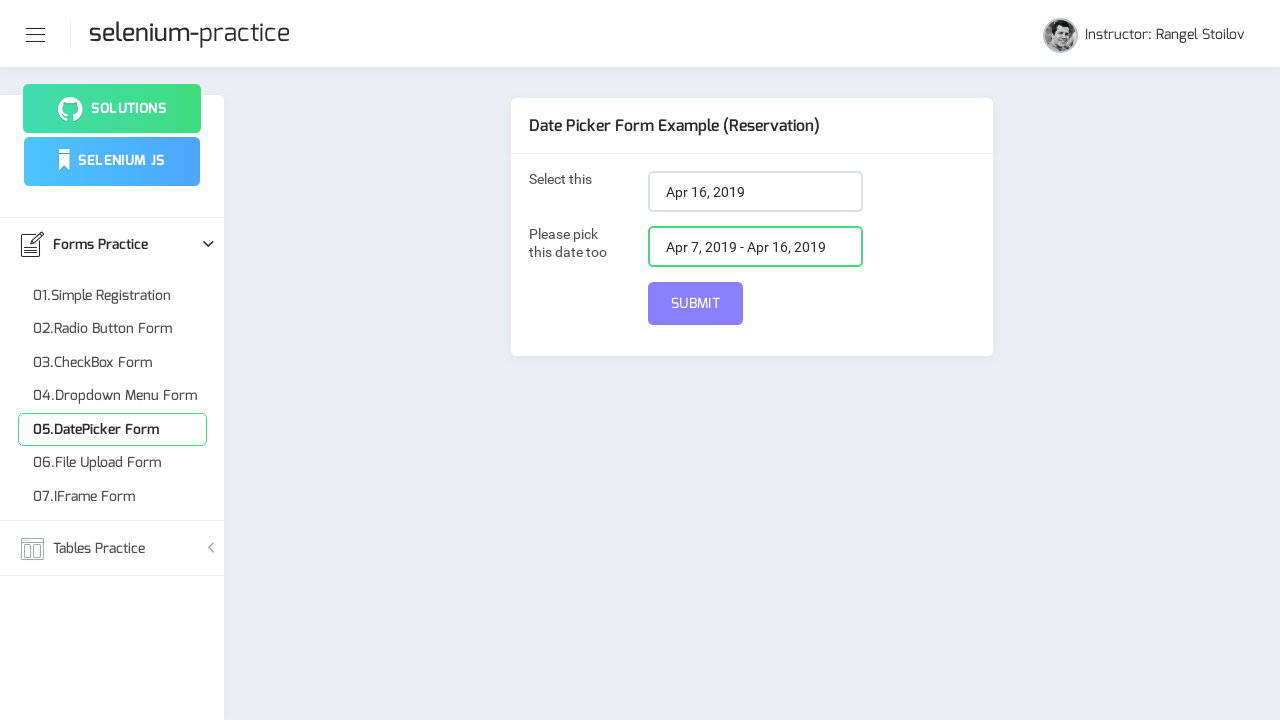

Clicked label to close date picker at (573, 188) on label.col-sm-3
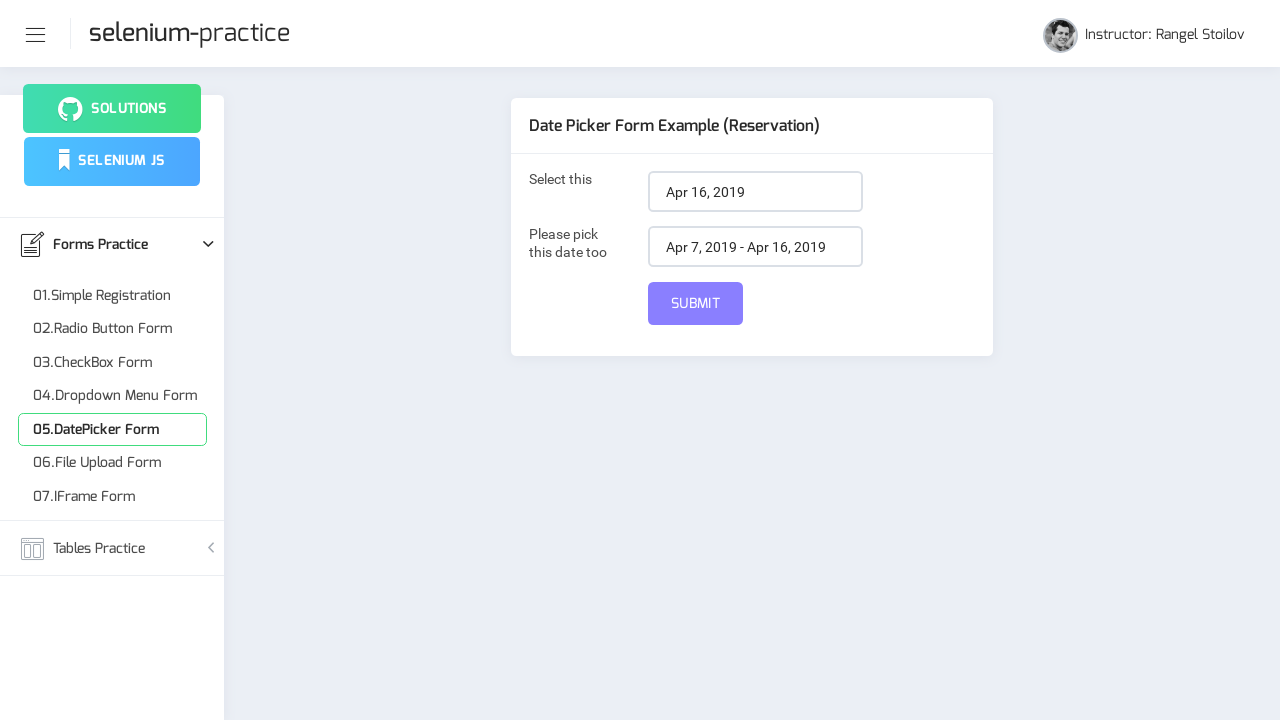

Clicked submit button to submit the form at (696, 304) on #submit
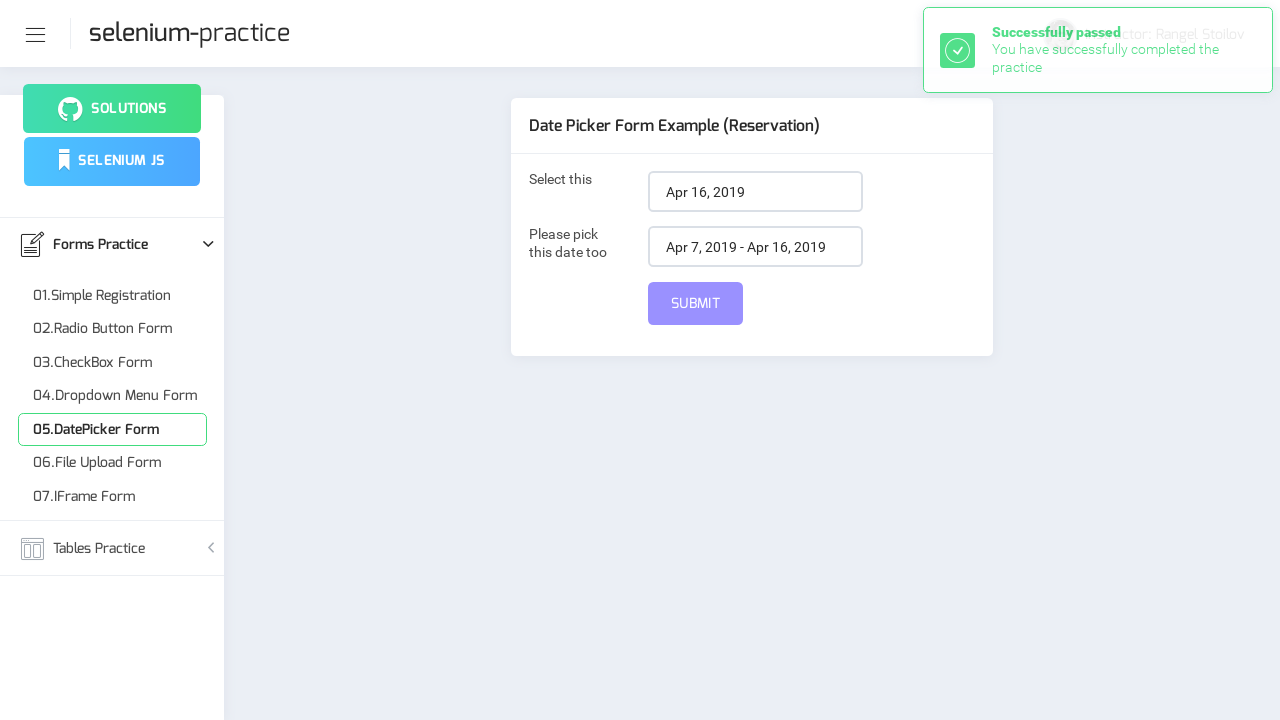

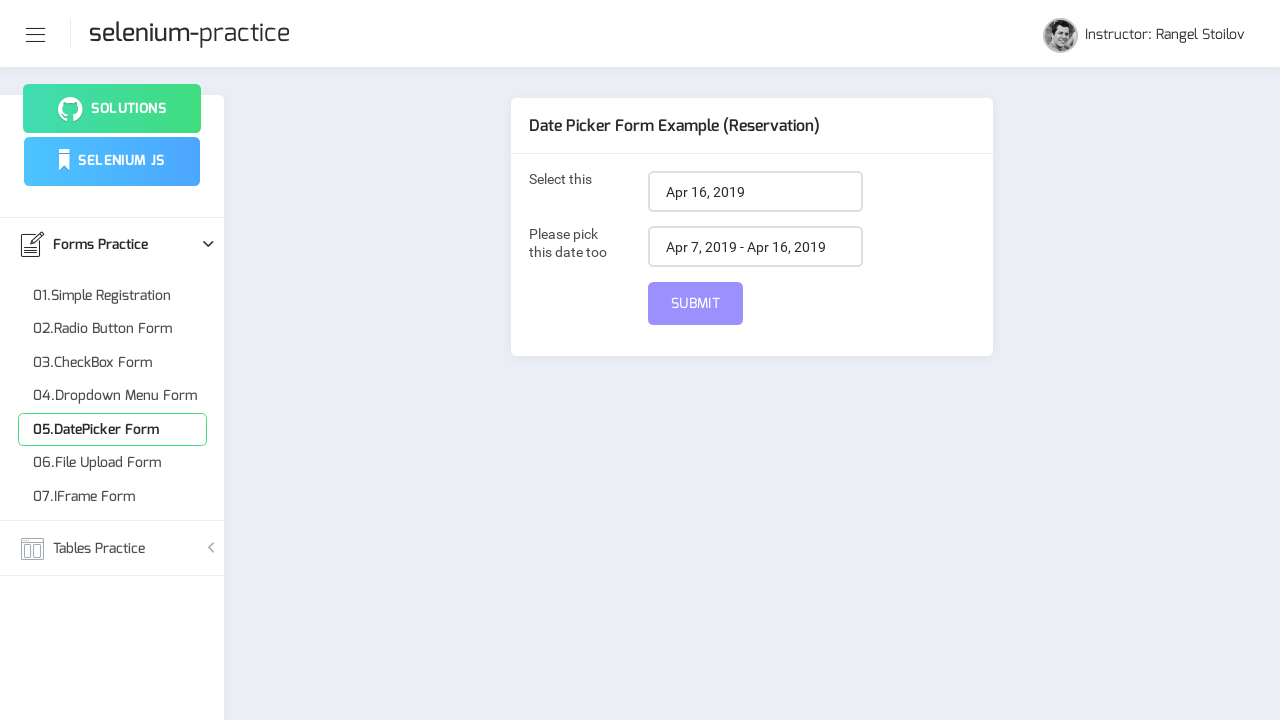